Fills out a paper CD case generator form with artist name, album title, and track listing, then selects Jewel Case format and A4 paper size before submitting to generate a PDF.

Starting URL: http://www.papercdcase.com/index.php

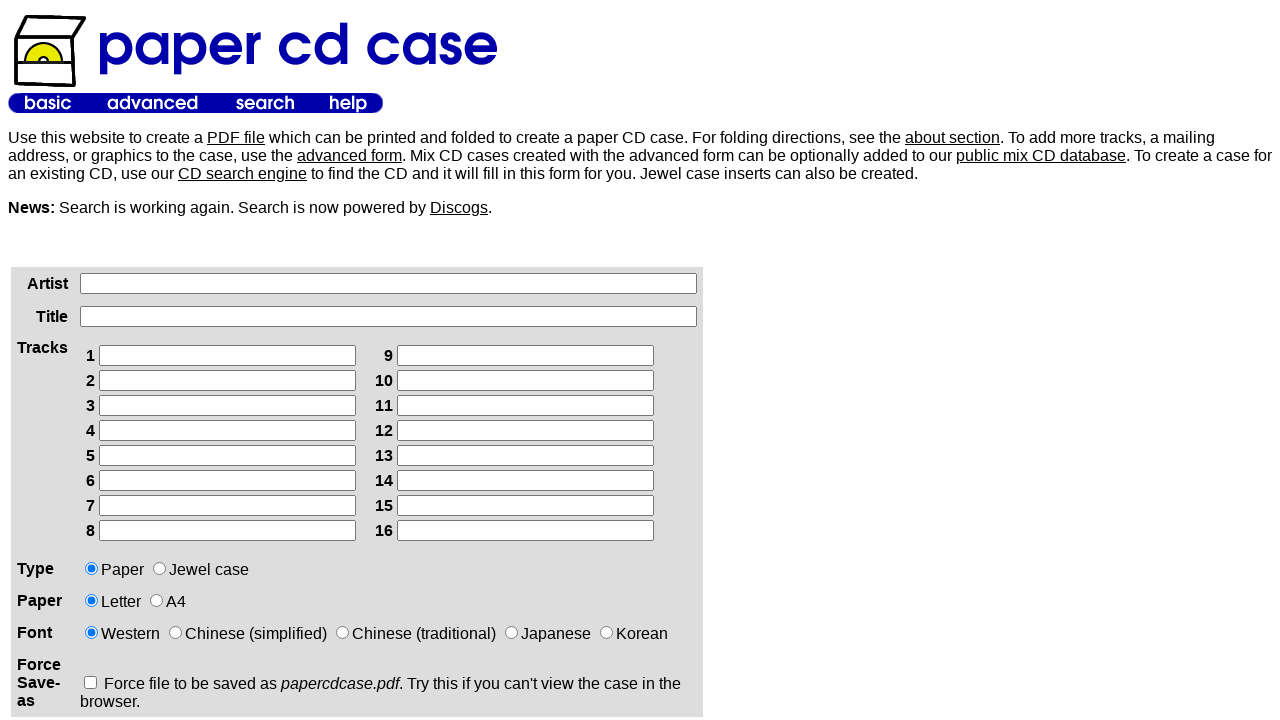

Waited for CD case form to load
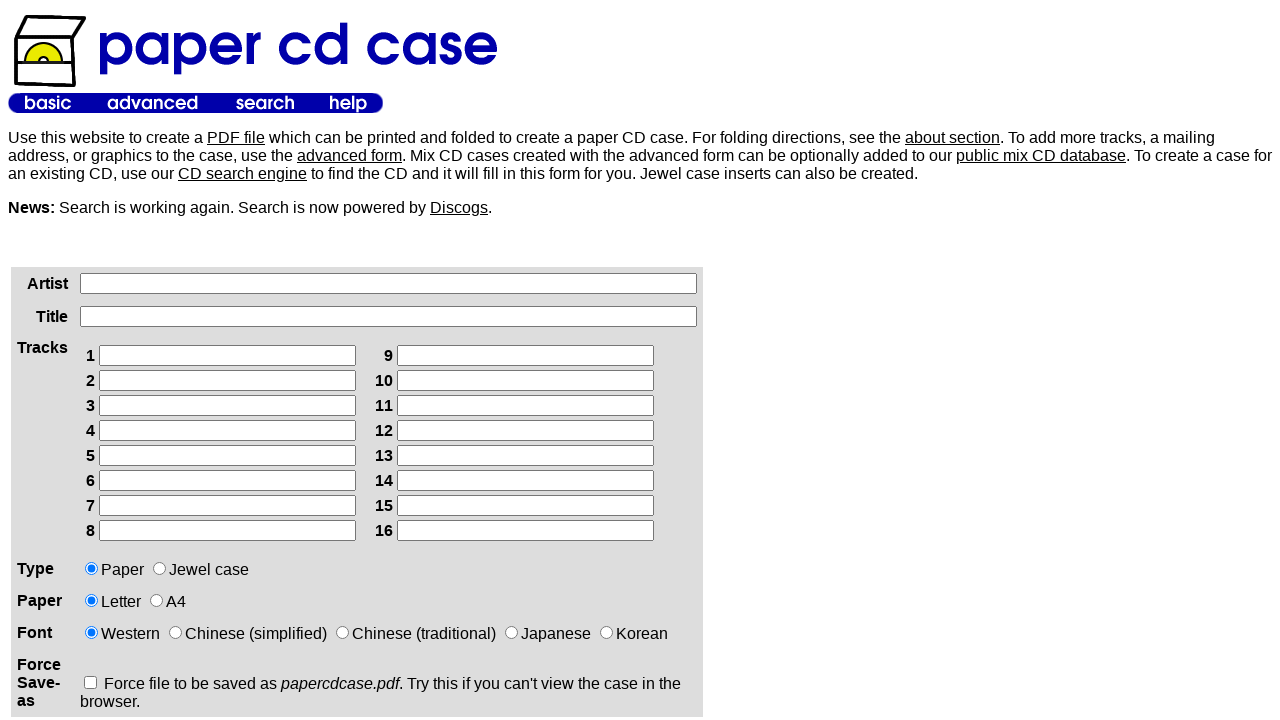

Filled artist name field with 'Pink Floyd' on //html/body/table[2]/tbody/tr/td[1]/div/form/table/tbody/tr[1]/td[2]/input
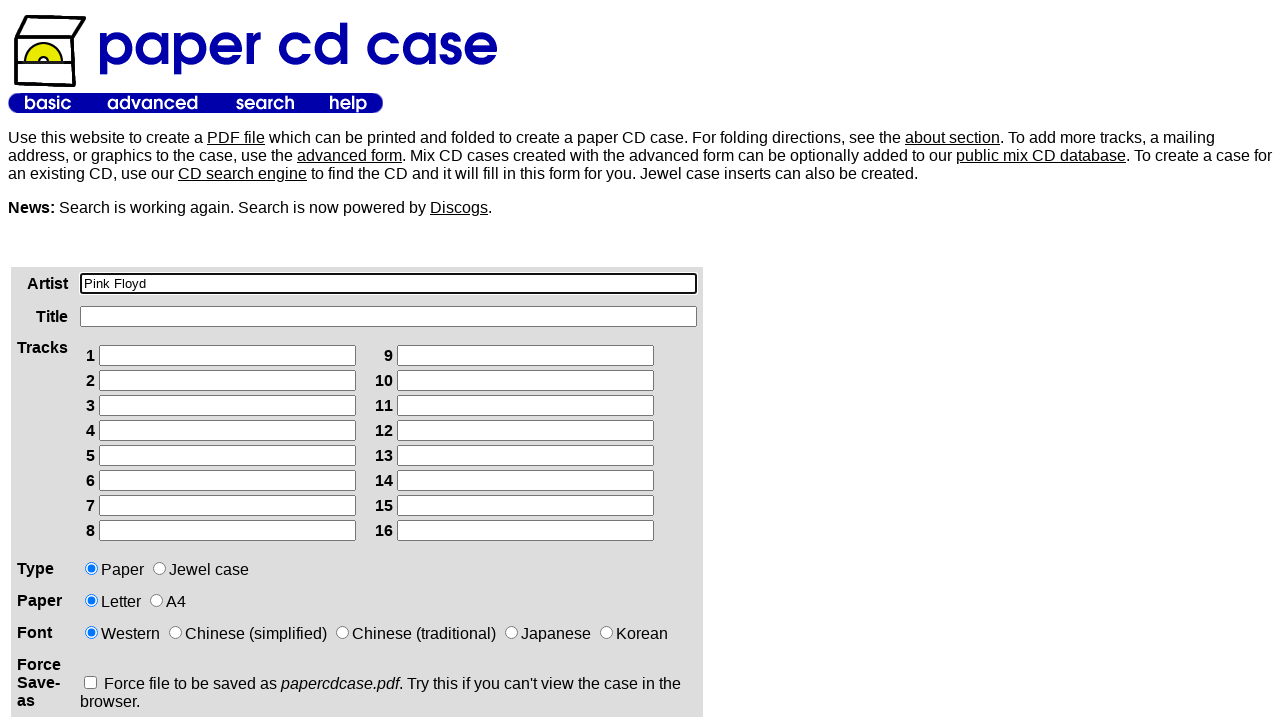

Filled album title field with 'The Dark Side of the Moon' on //html/body/table[2]/tbody/tr/td[1]/div/form/table/tbody/tr[2]/td[2]/input
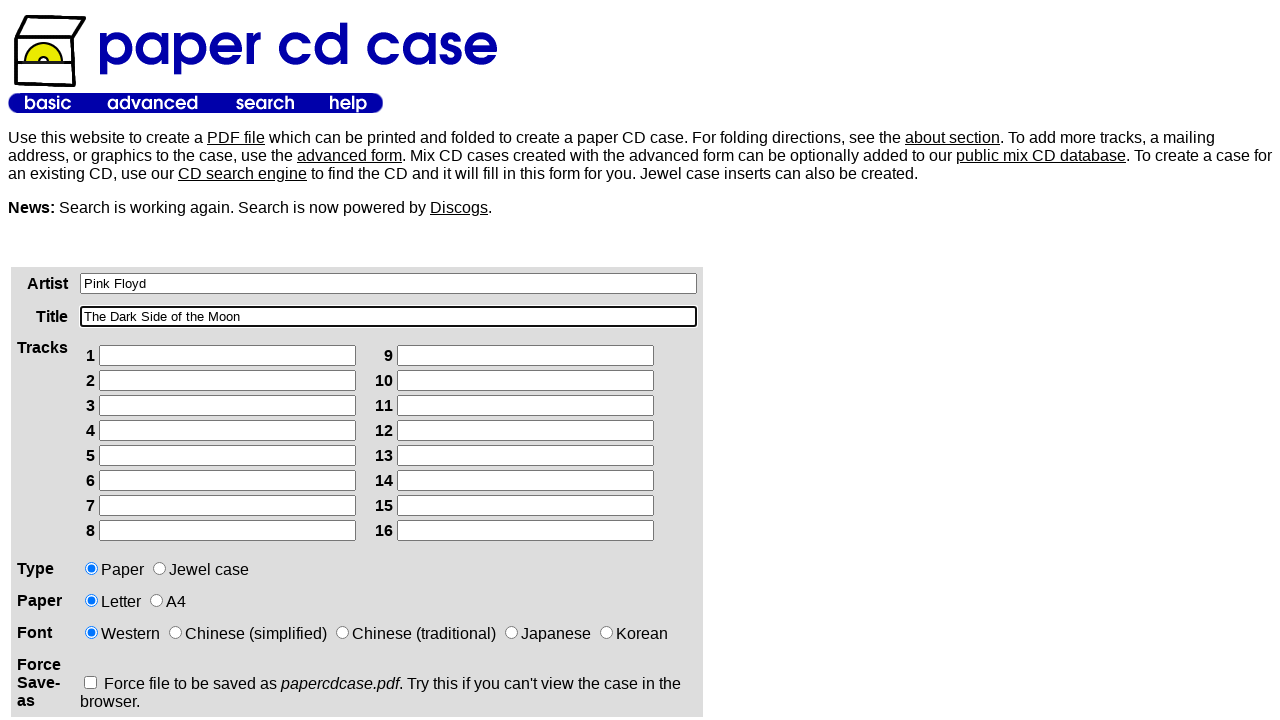

Filled track 1 with 'Speak to Me' on //html/body/table[2]/tbody/tr/td[1]/div/form/table/tbody/tr[3]/td[2]/table/tbody
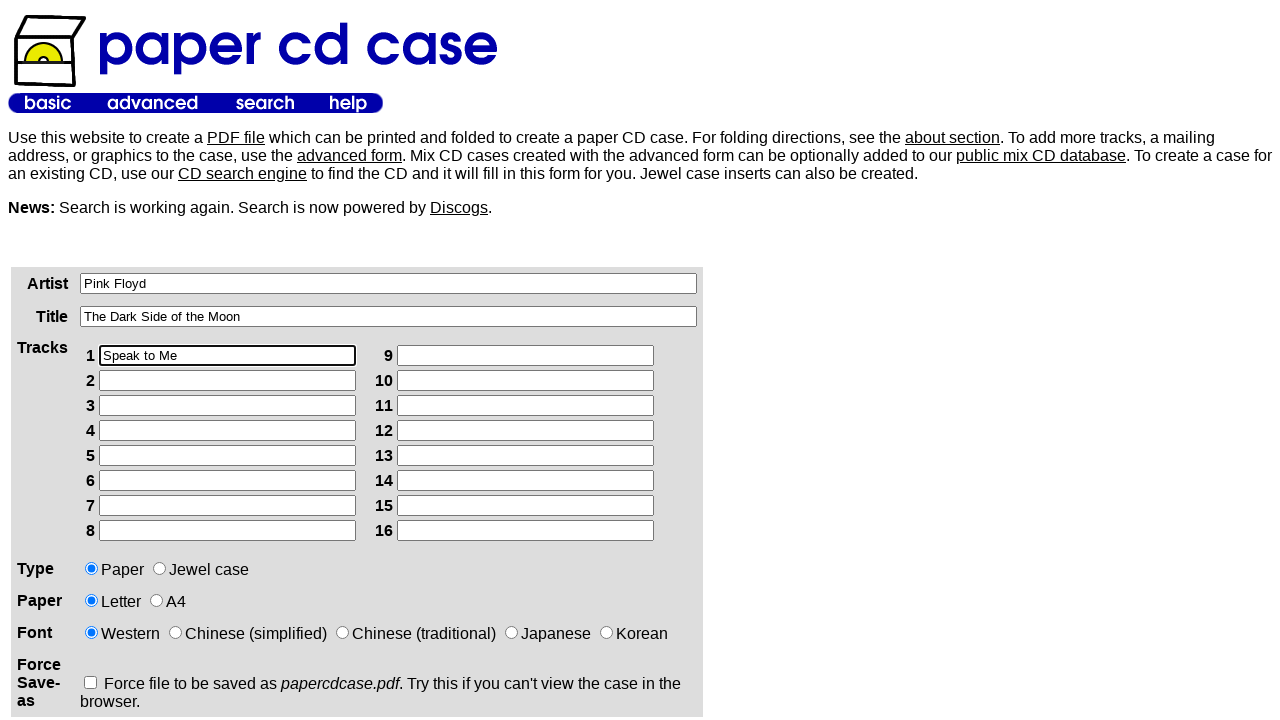

Filled track 2 with 'Breathe' on //html/body/table[2]/tbody/tr/td[1]/div/form/table/tbody/tr[3]/td[2]/table/tbody
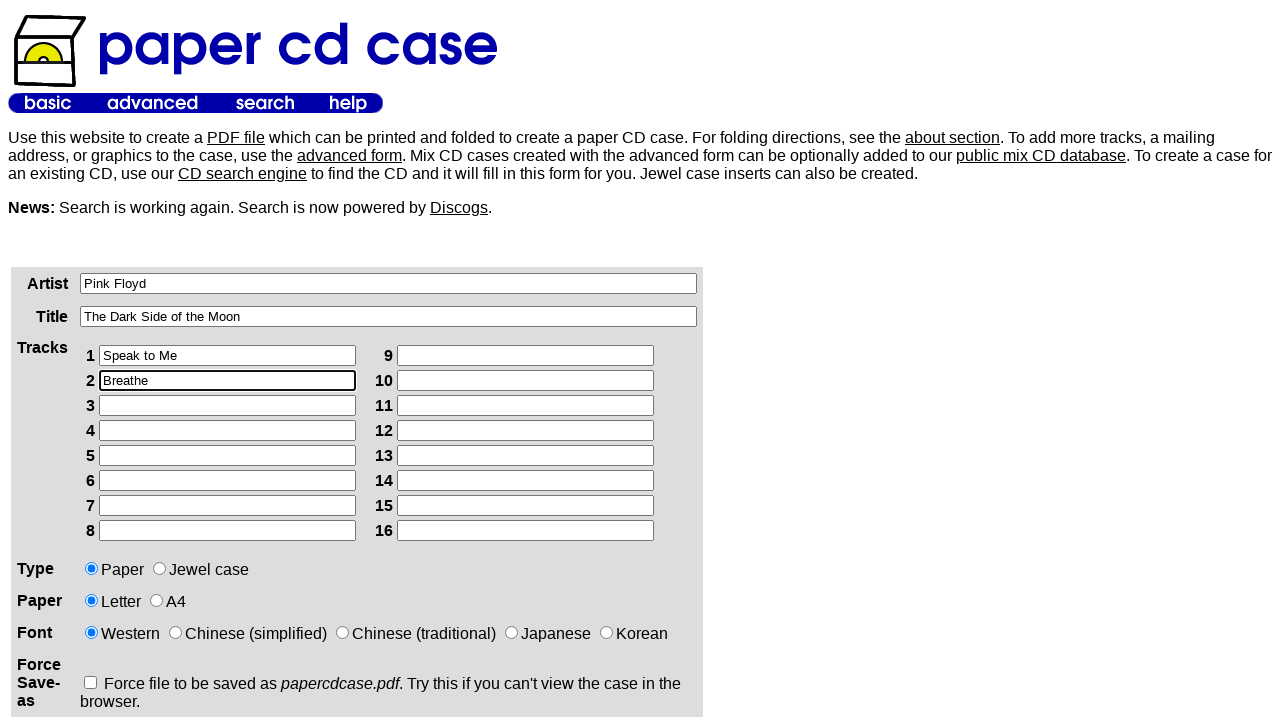

Filled track 3 with 'On the Run' on //html/body/table[2]/tbody/tr/td[1]/div/form/table/tbody/tr[3]/td[2]/table/tbody
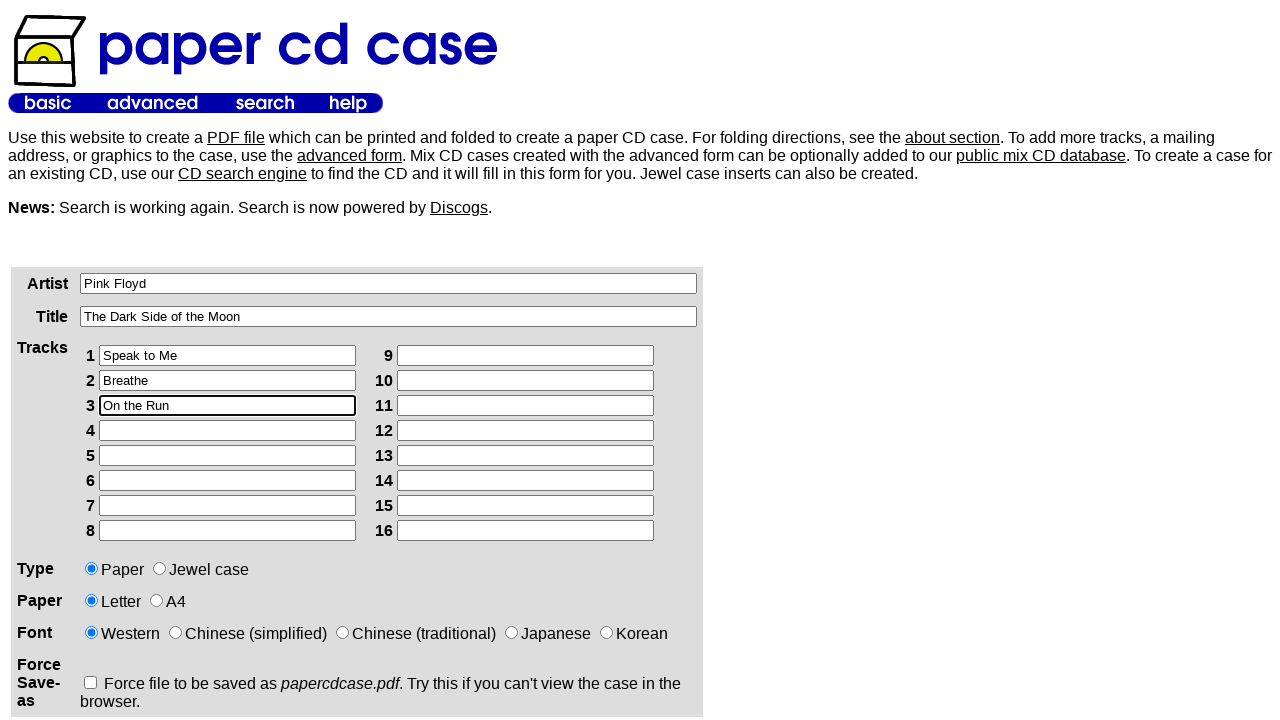

Filled track 4 with 'Time' on //html/body/table[2]/tbody/tr/td[1]/div/form/table/tbody/tr[3]/td[2]/table/tbody
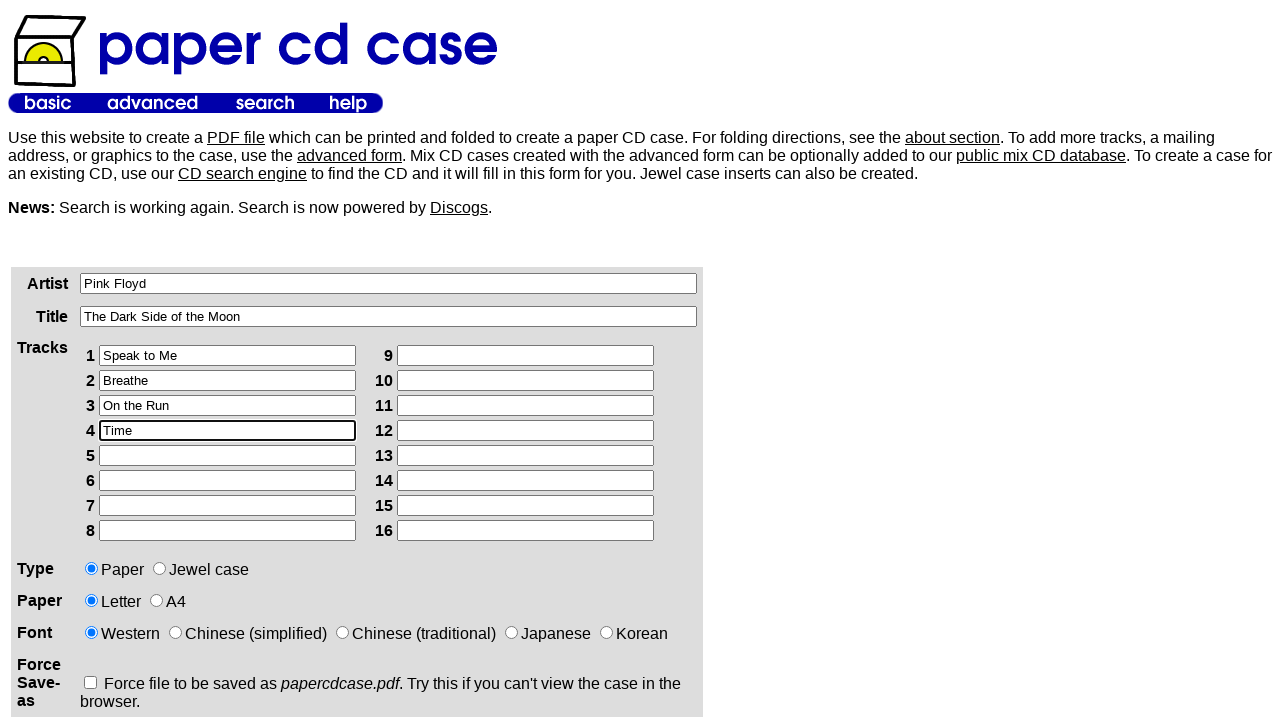

Filled track 5 with 'The Great Gig in the Sky' on //html/body/table[2]/tbody/tr/td[1]/div/form/table/tbody/tr[3]/td[2]/table/tbody
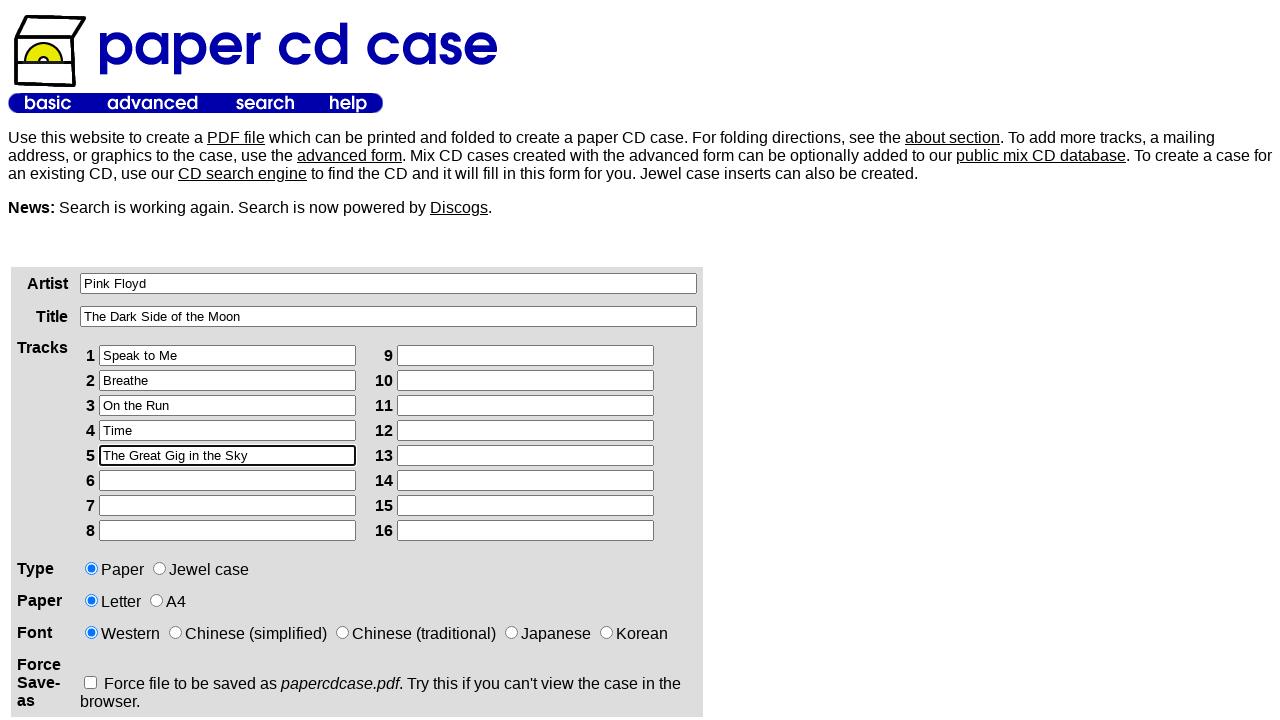

Filled track 6 with 'Money' on //html/body/table[2]/tbody/tr/td[1]/div/form/table/tbody/tr[3]/td[2]/table/tbody
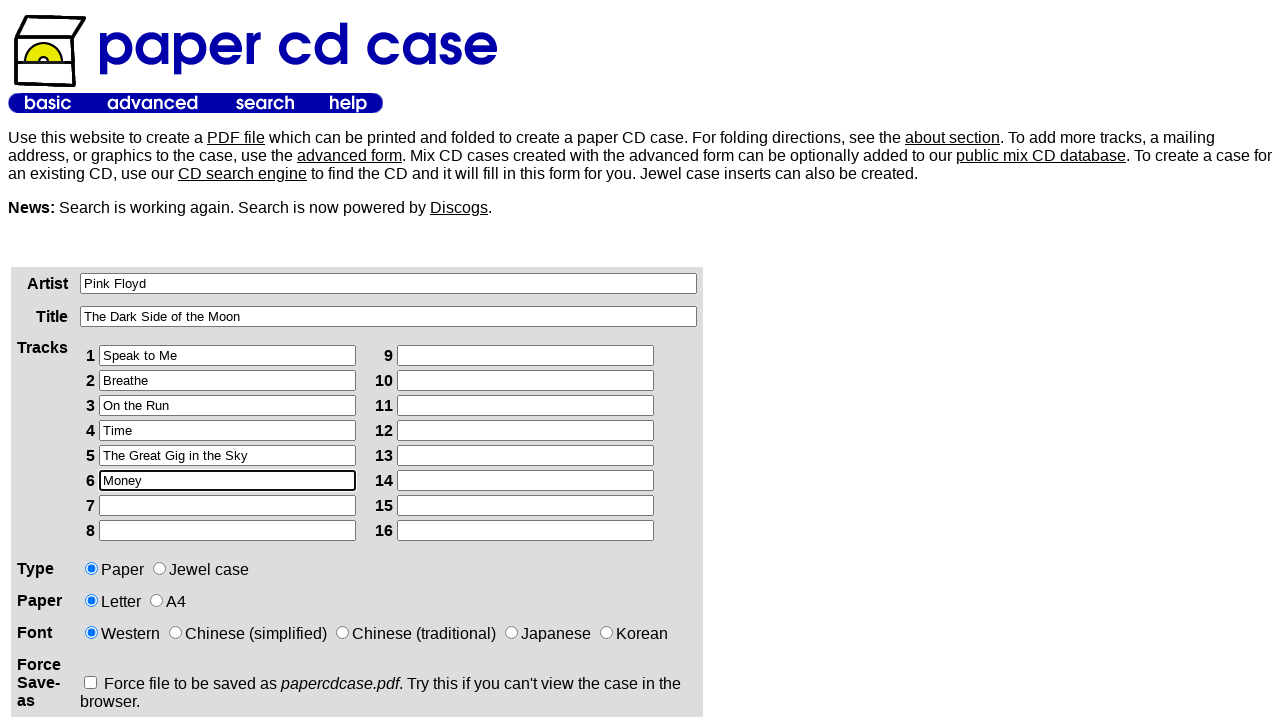

Filled track 7 with 'Us and Them' on //html/body/table[2]/tbody/tr/td[1]/div/form/table/tbody/tr[3]/td[2]/table/tbody
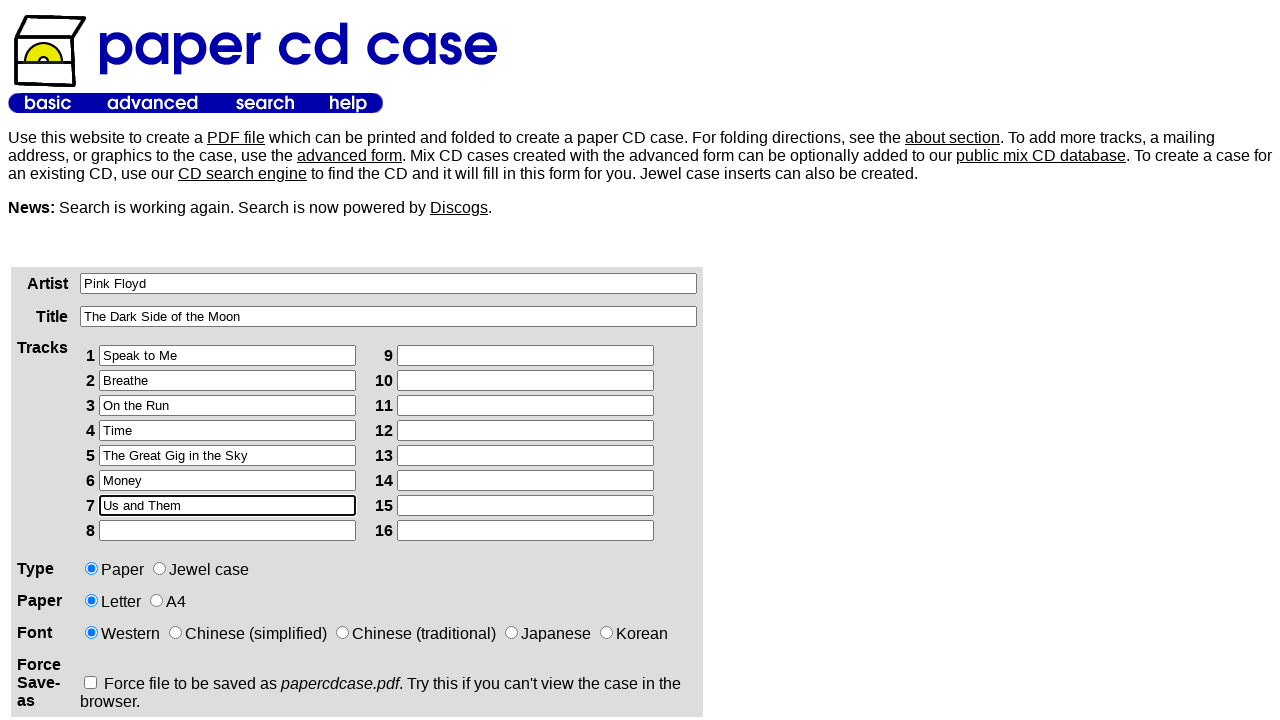

Filled track 8 with 'Any Colour You Like' on //html/body/table[2]/tbody/tr/td[1]/div/form/table/tbody/tr[3]/td[2]/table/tbody
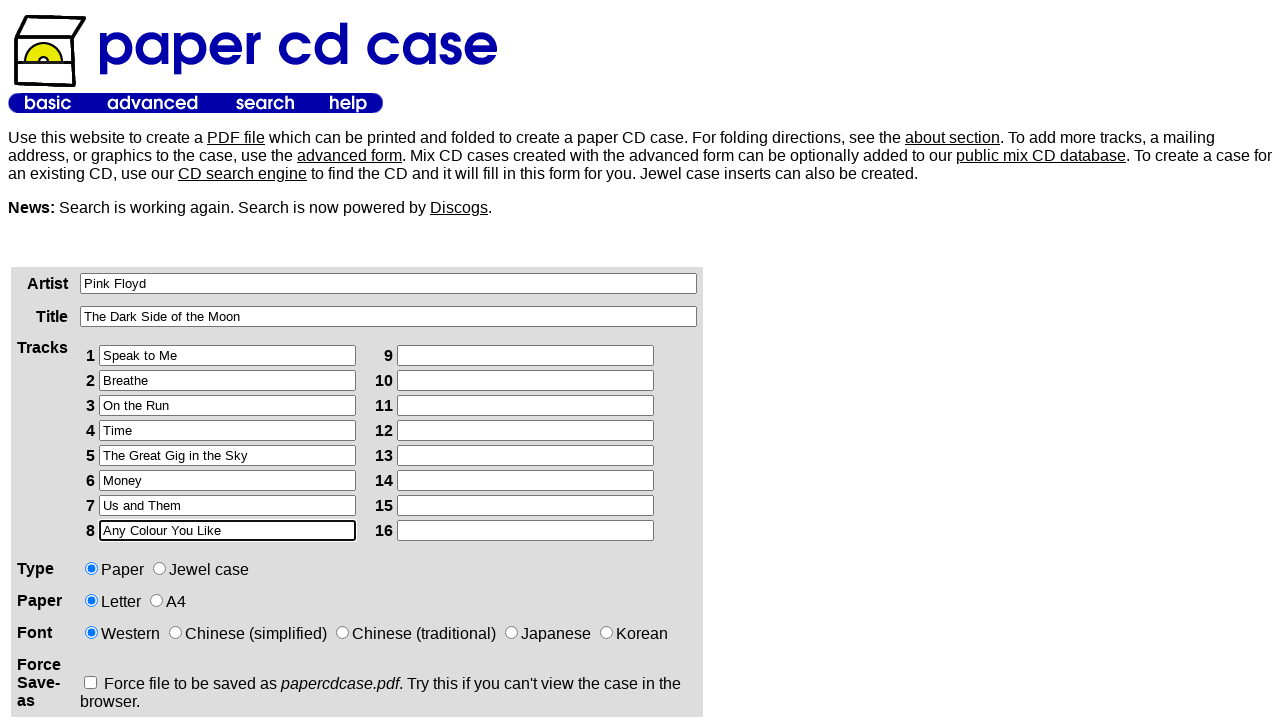

Filled track 9 with 'Brain Damage' on //html/body/table[2]/tbody/tr/td[1]/div/form/table/tbody/tr[3]/td[2]/table/tbody
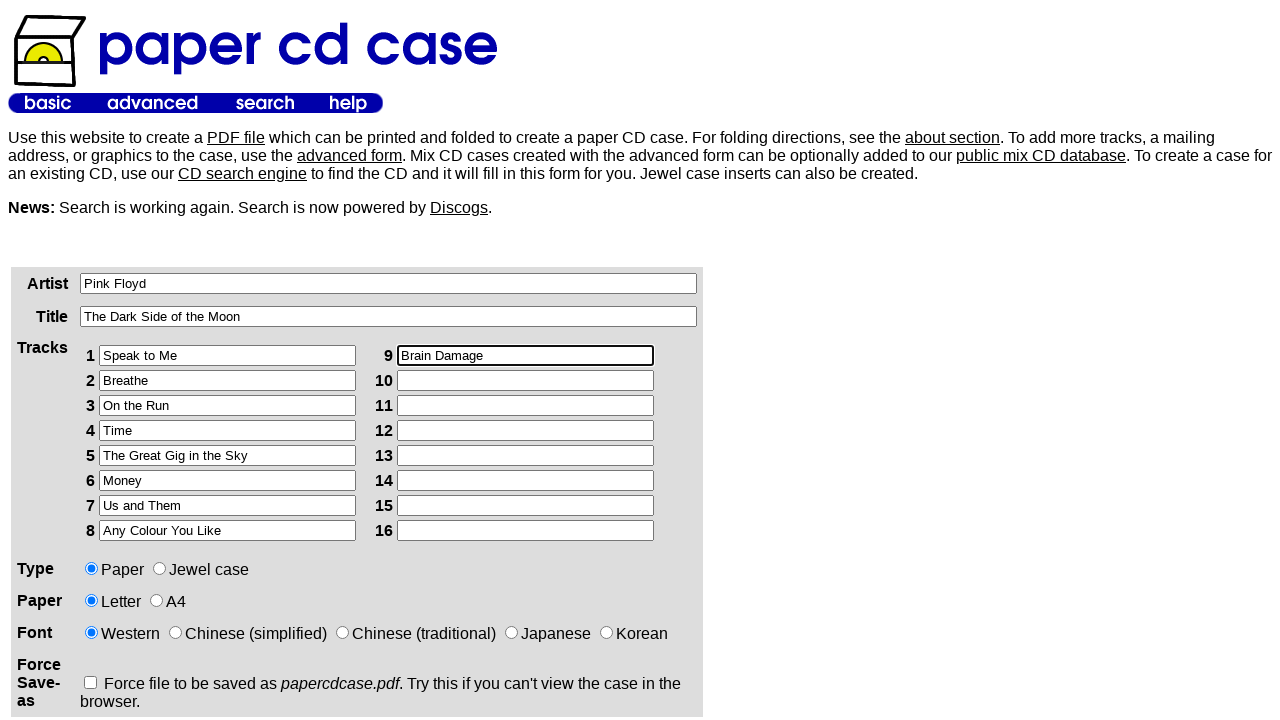

Filled track 10 with 'Eclipse' on //html/body/table[2]/tbody/tr/td[1]/div/form/table/tbody/tr[3]/td[2]/table/tbody
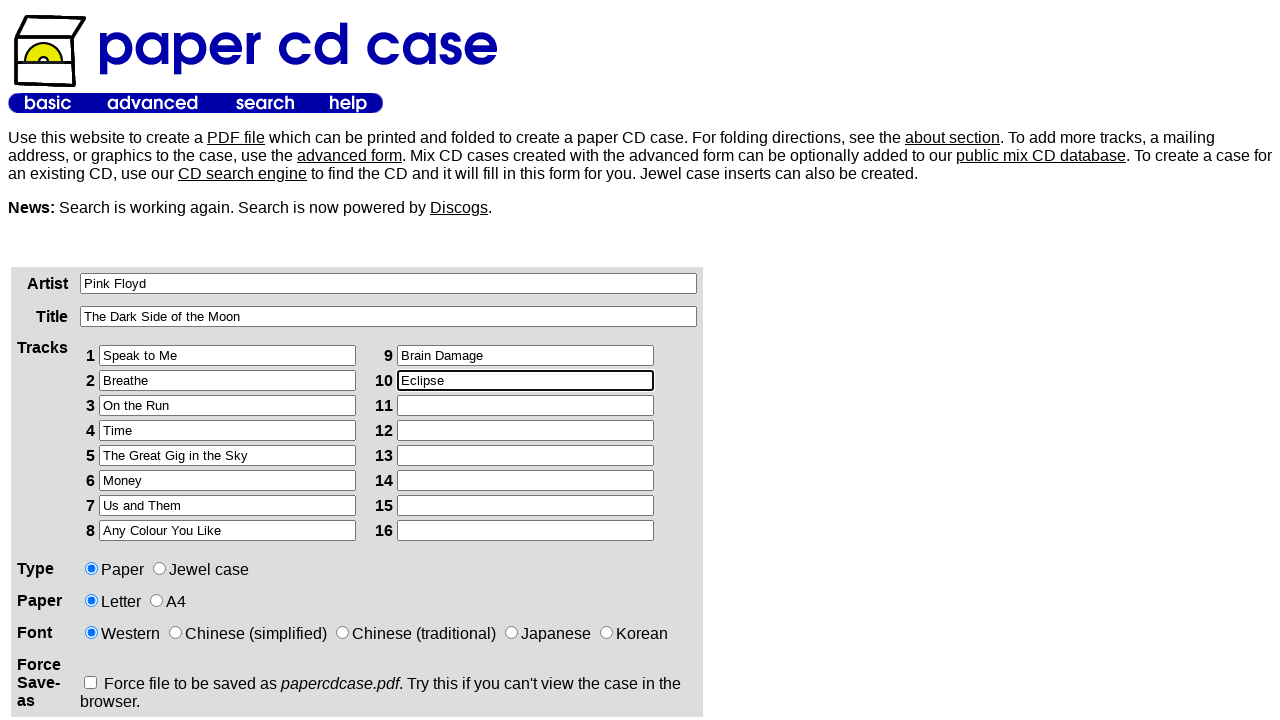

Selected Jewel Case format at (160, 568) on xpath=//html/body/table[2]/tbody/tr/td[1]/div/form/table/tbody/tr[4]/td[2]/input
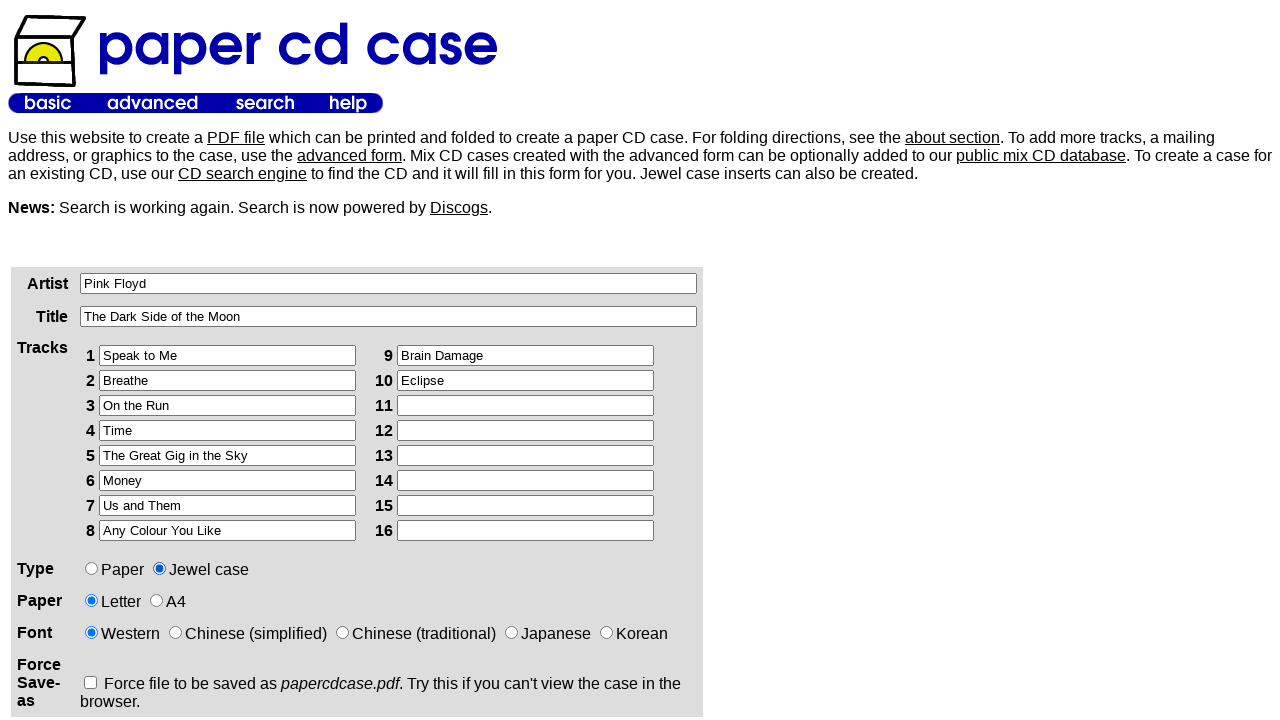

Selected A4 paper size at (156, 600) on xpath=//html/body/table[2]/tbody/tr/td[1]/div/form/table/tbody/tr[5]/td[2]/input
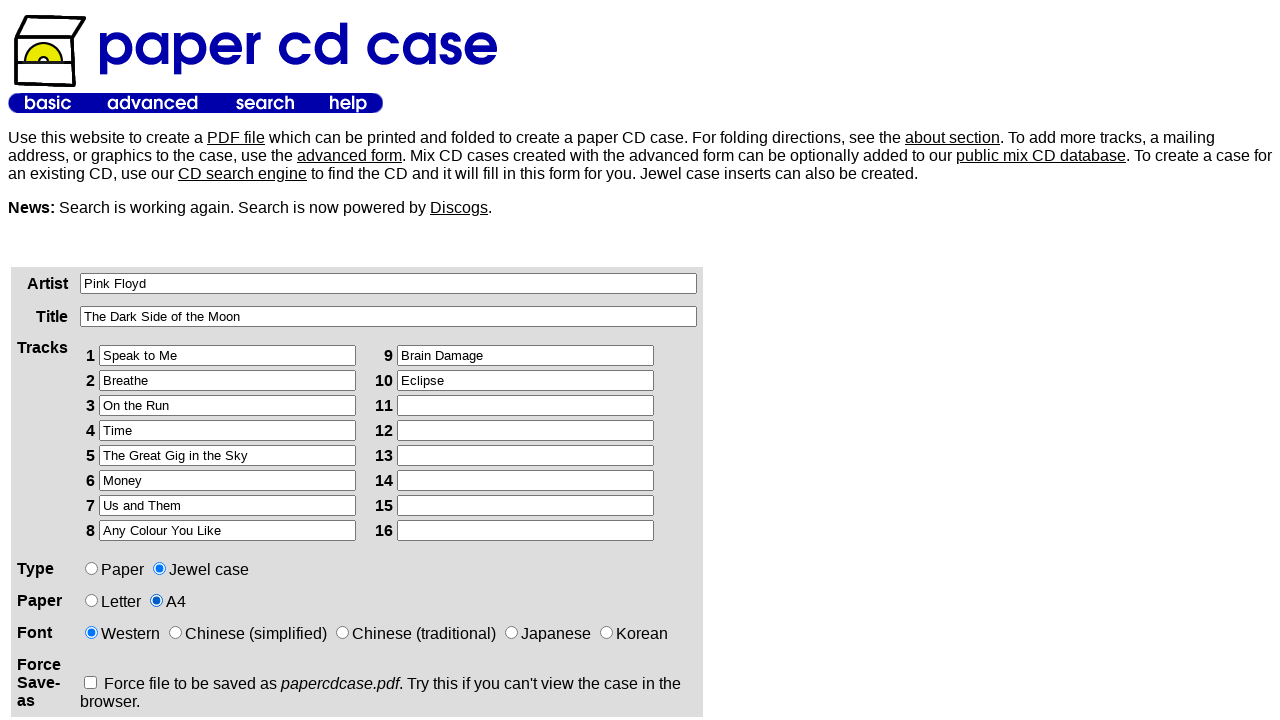

Clicked additional options button at (90, 682) on xpath=//html/body/table[2]/tbody/tr/td[1]/div/form/table/tbody/tr[7]/td[2]/input
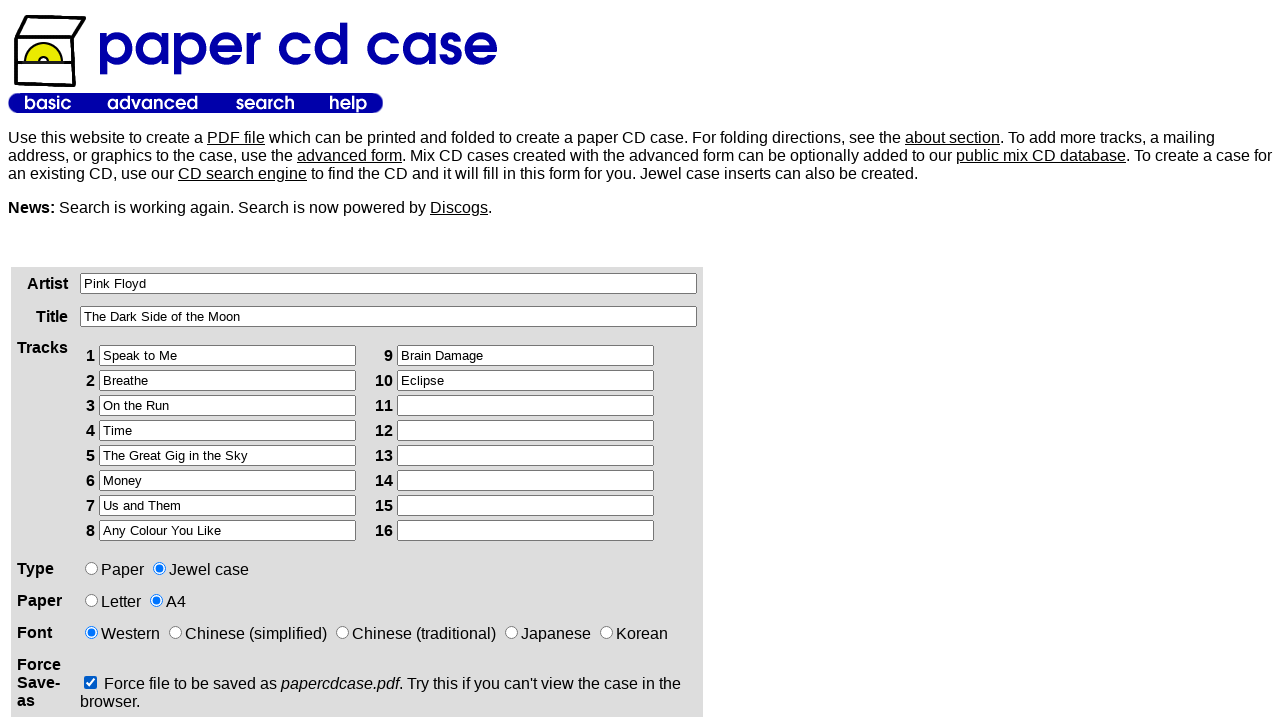

Clicked generate PDF button to submit form at (125, 360) on xpath=//html/body/table[2]/tbody/tr/td[1]/div/form/p/input
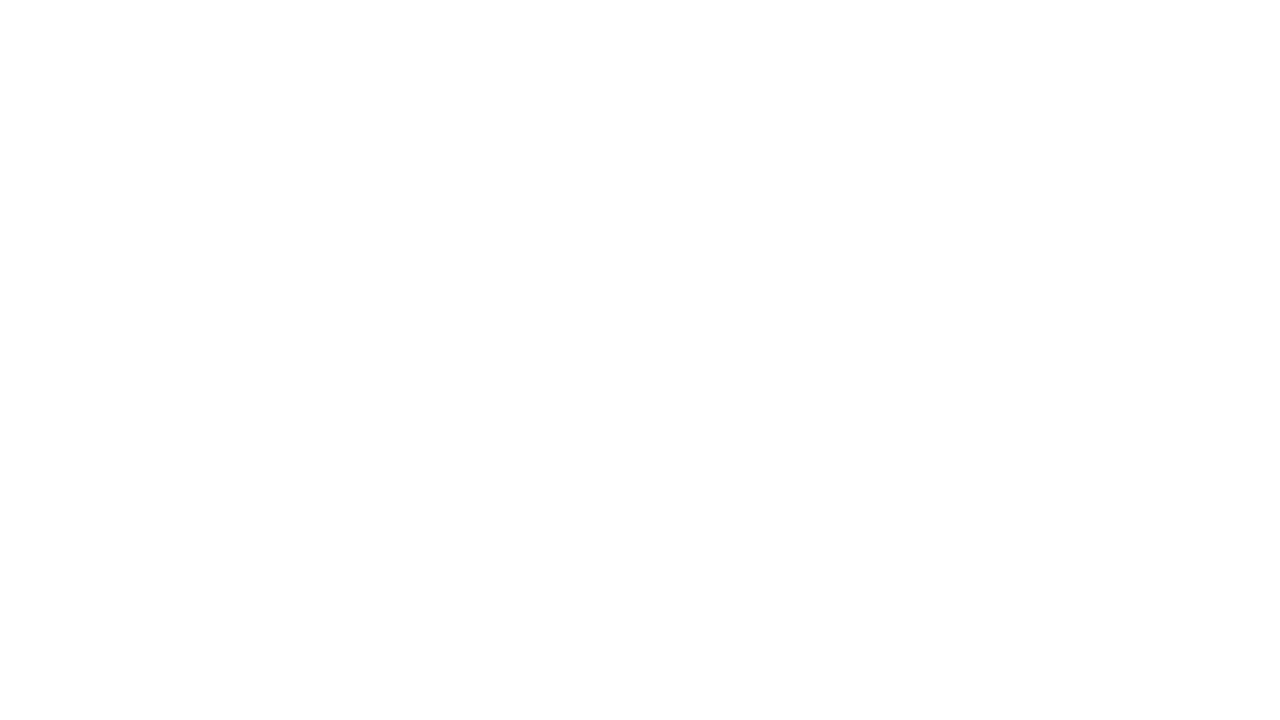

Waited 3 seconds for PDF generation to complete
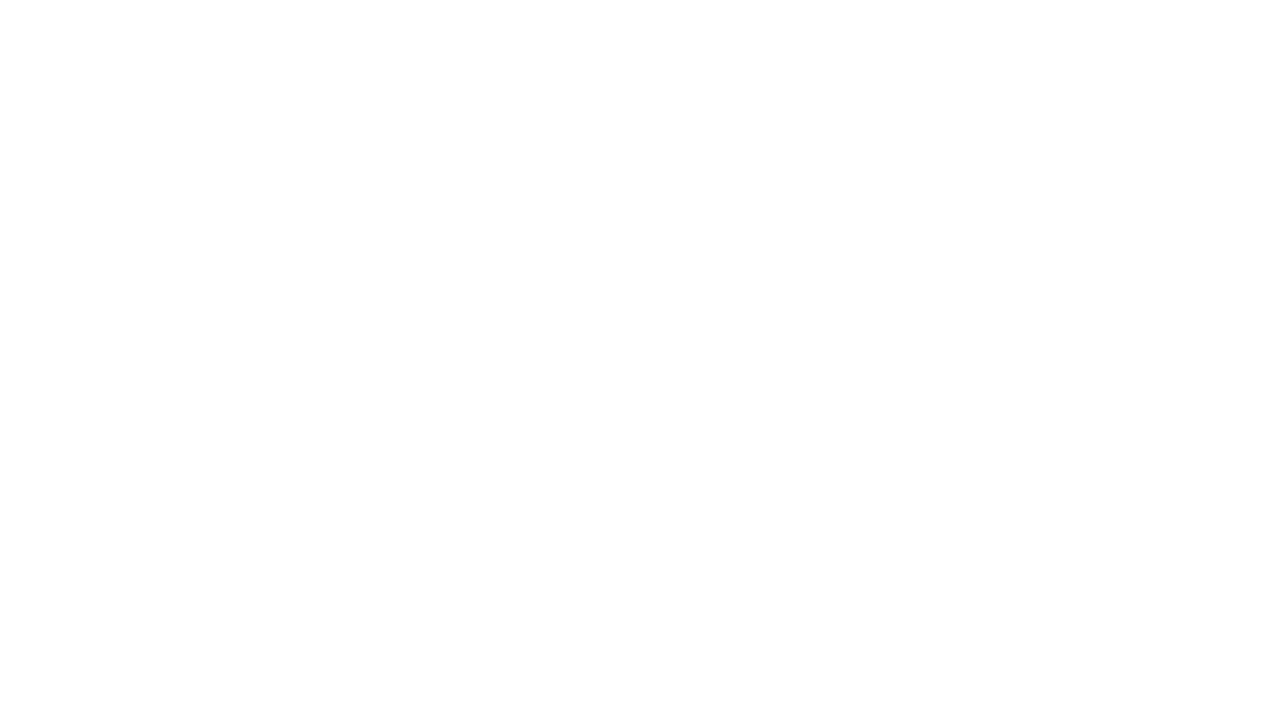

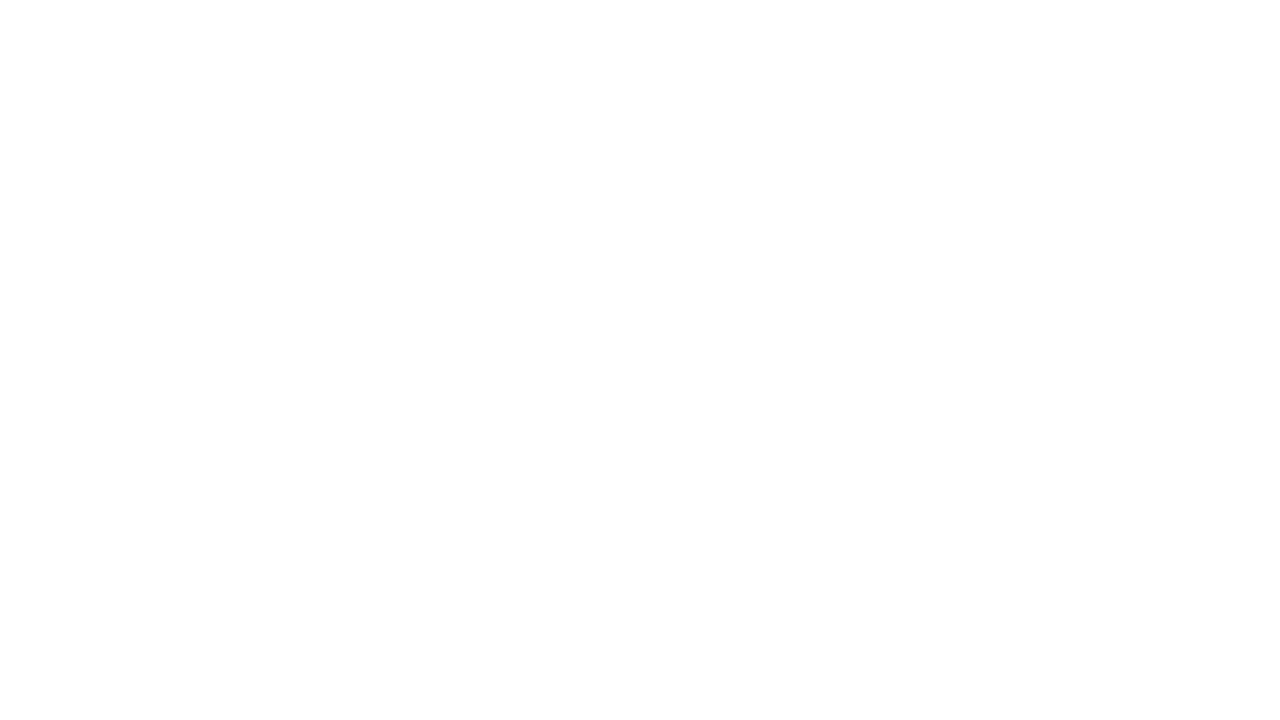